Tests checkbox functionality by clicking the age checkbox and then clicking multiple checkboxes in reverse order twice to check and uncheck them

Starting URL: https://syntaxprojects.com/basic-checkbox-demo.php

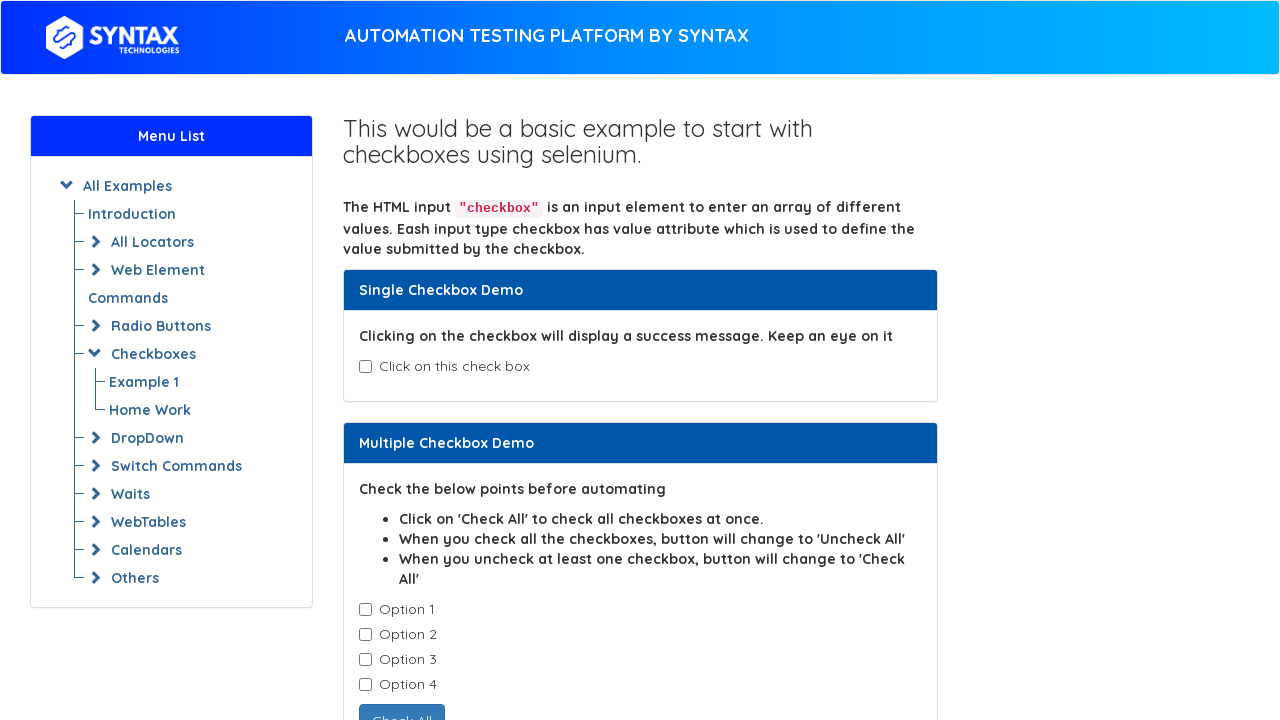

Clicked age checkbox to select it at (365, 367) on input#isAgeSelected
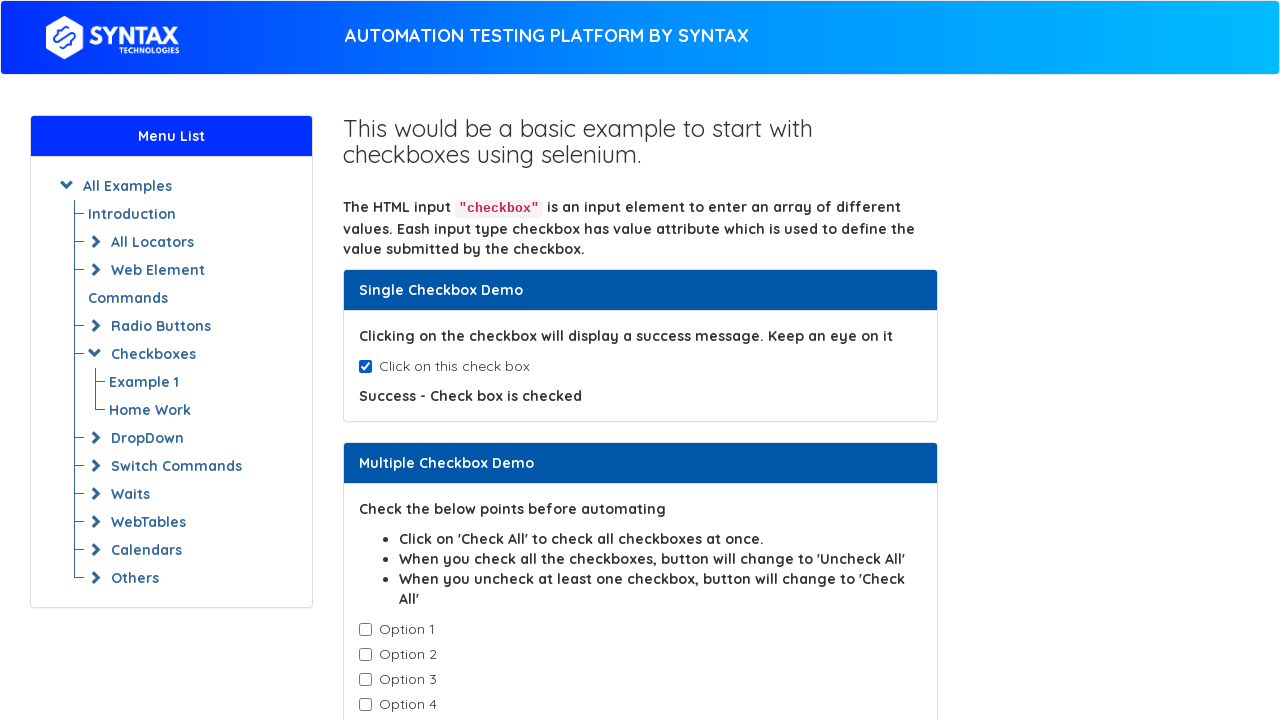

Age confirmation message appeared
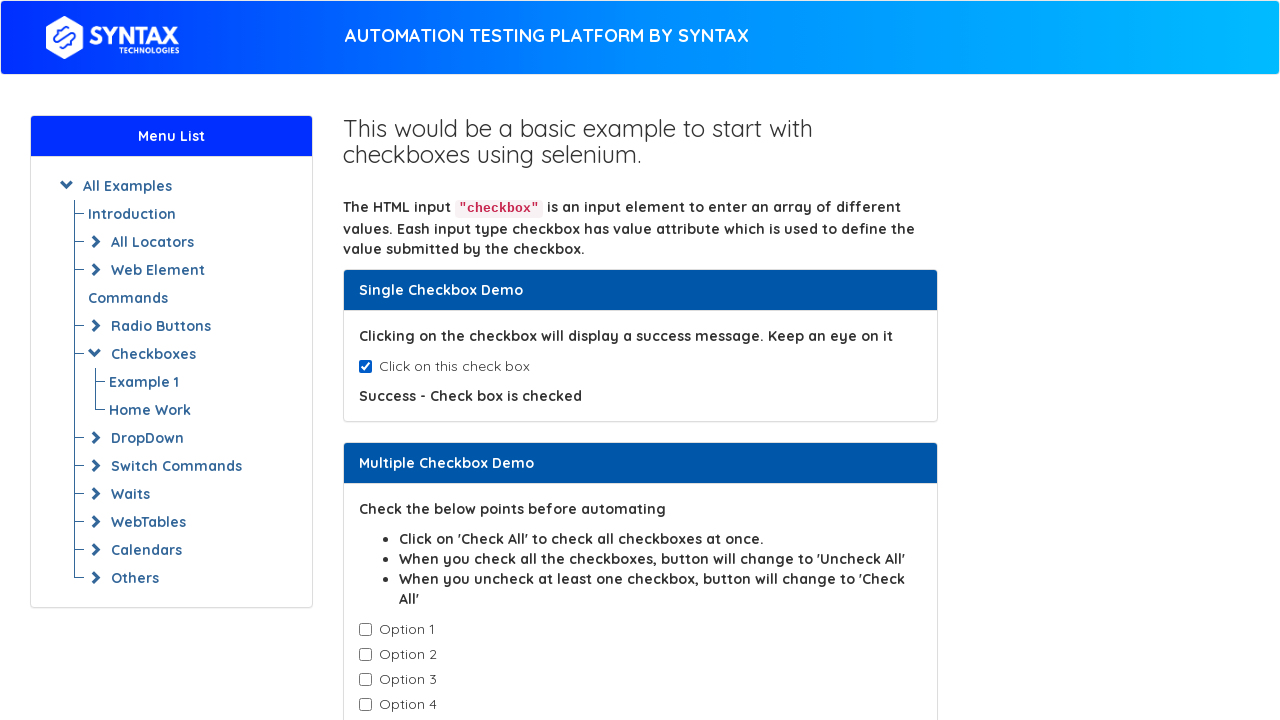

Retrieved 4 checkboxes with class 'cb1-element'
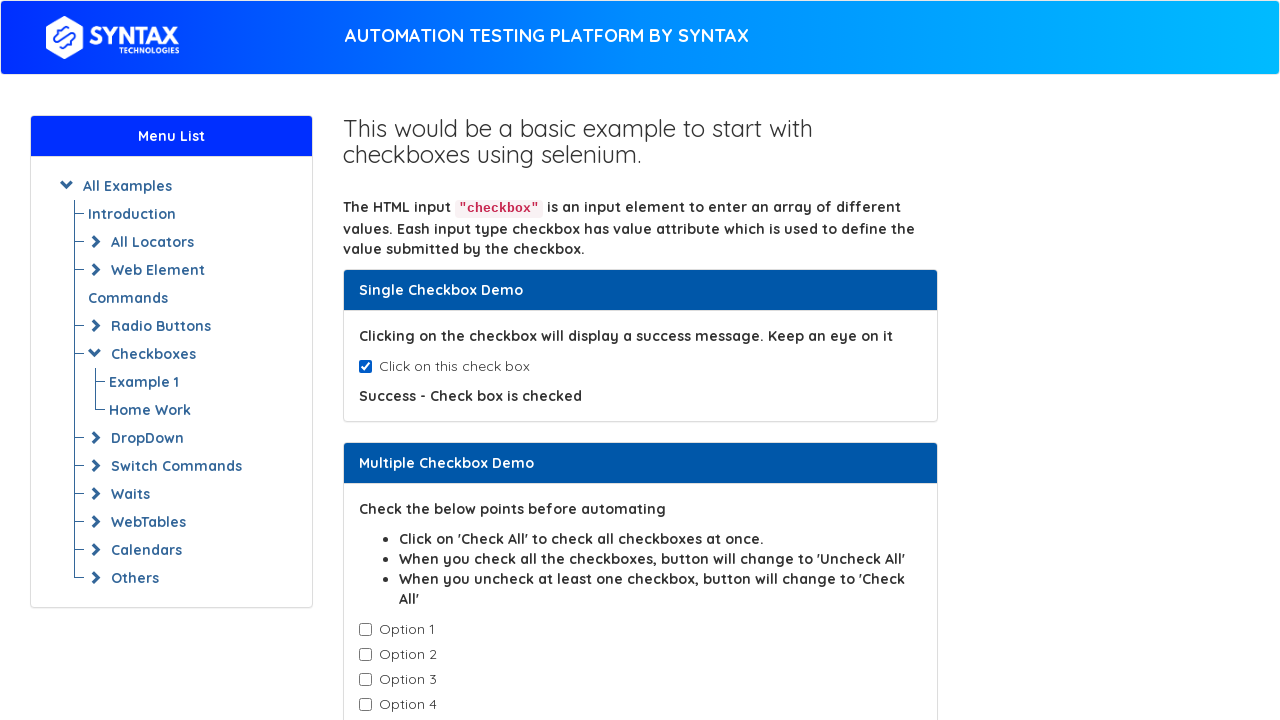

Clicked checkbox at index 3 to check it at (365, 705) on input.cb1-element >> nth=3
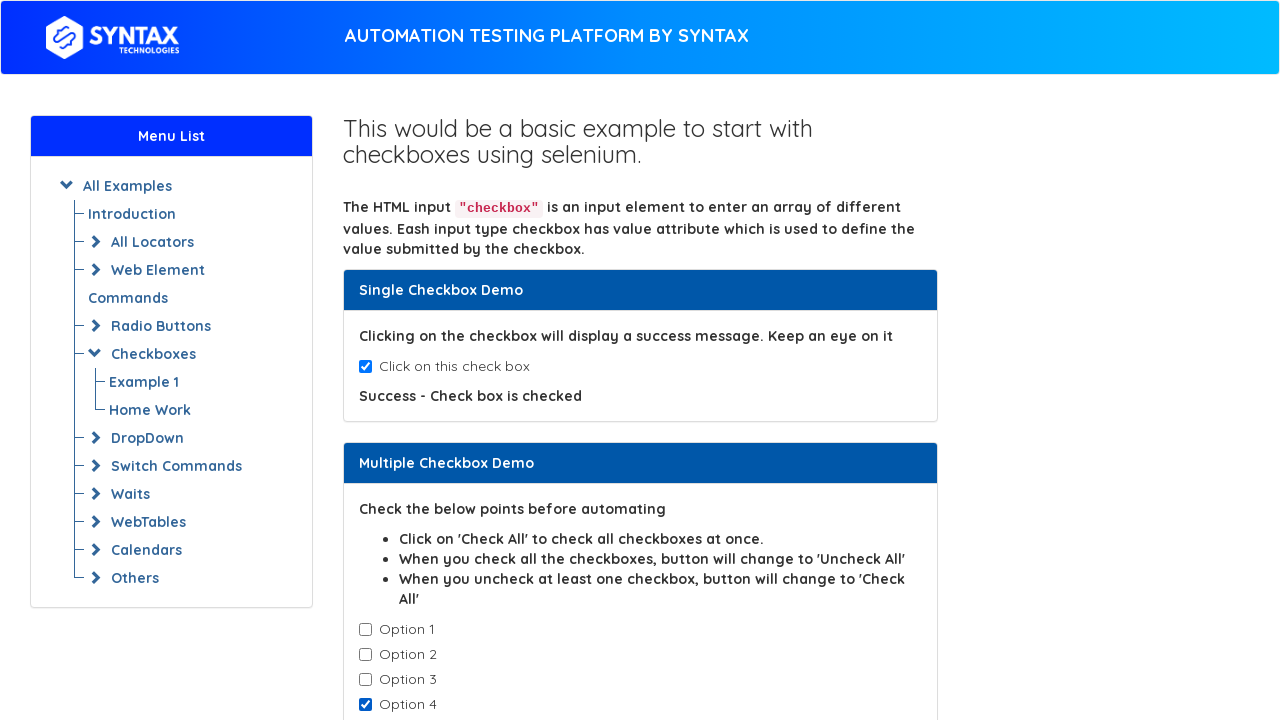

Clicked checkbox at index 2 to check it at (365, 680) on input.cb1-element >> nth=2
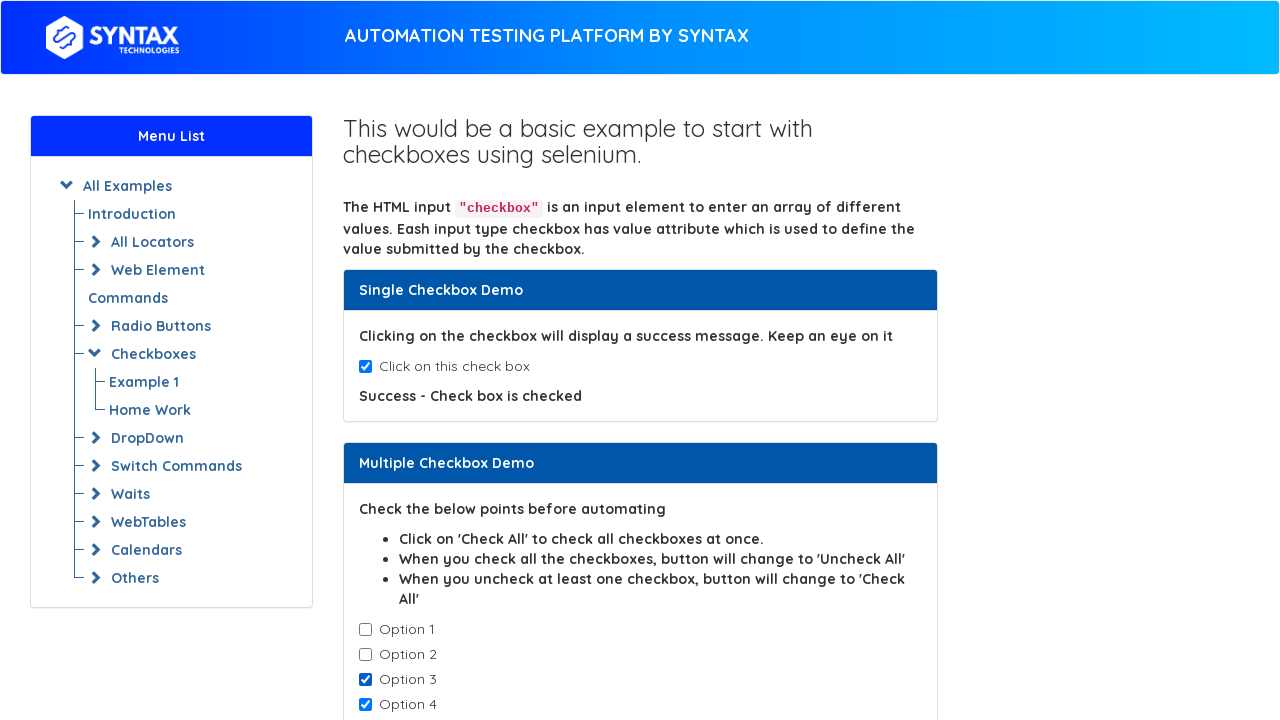

Clicked checkbox at index 1 to check it at (365, 655) on input.cb1-element >> nth=1
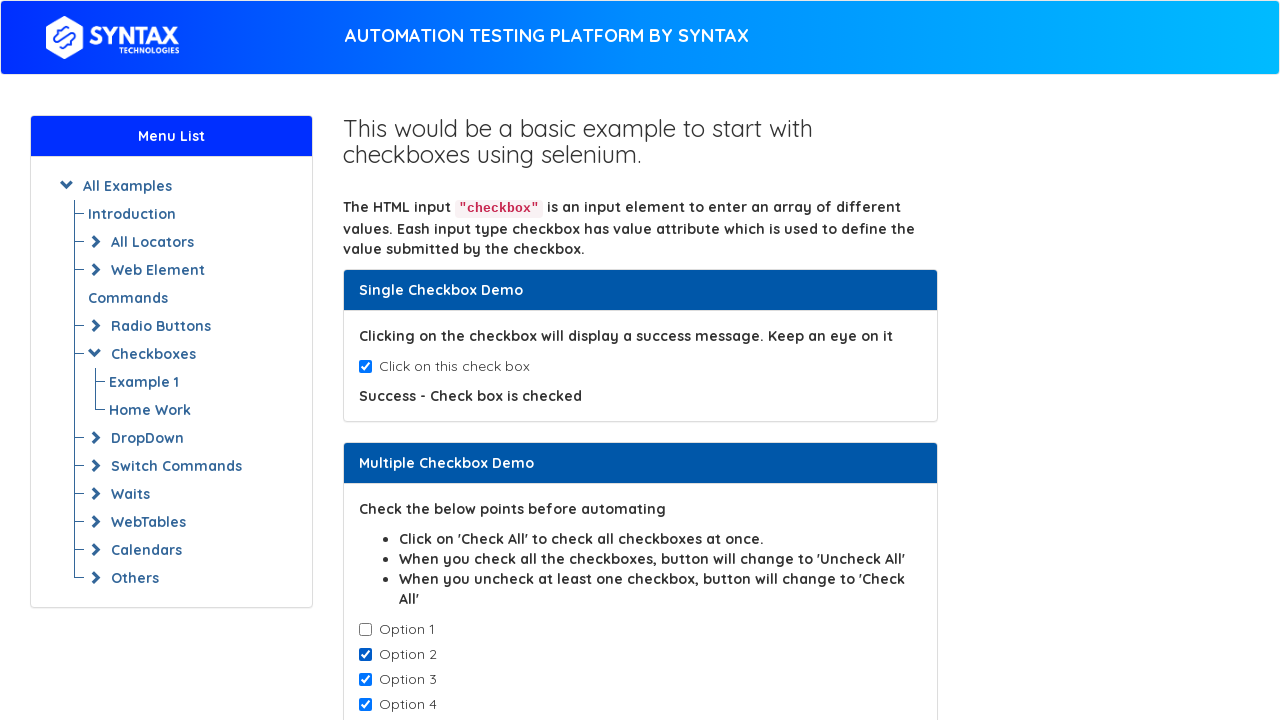

Clicked checkbox at index 0 to check it at (365, 630) on input.cb1-element >> nth=0
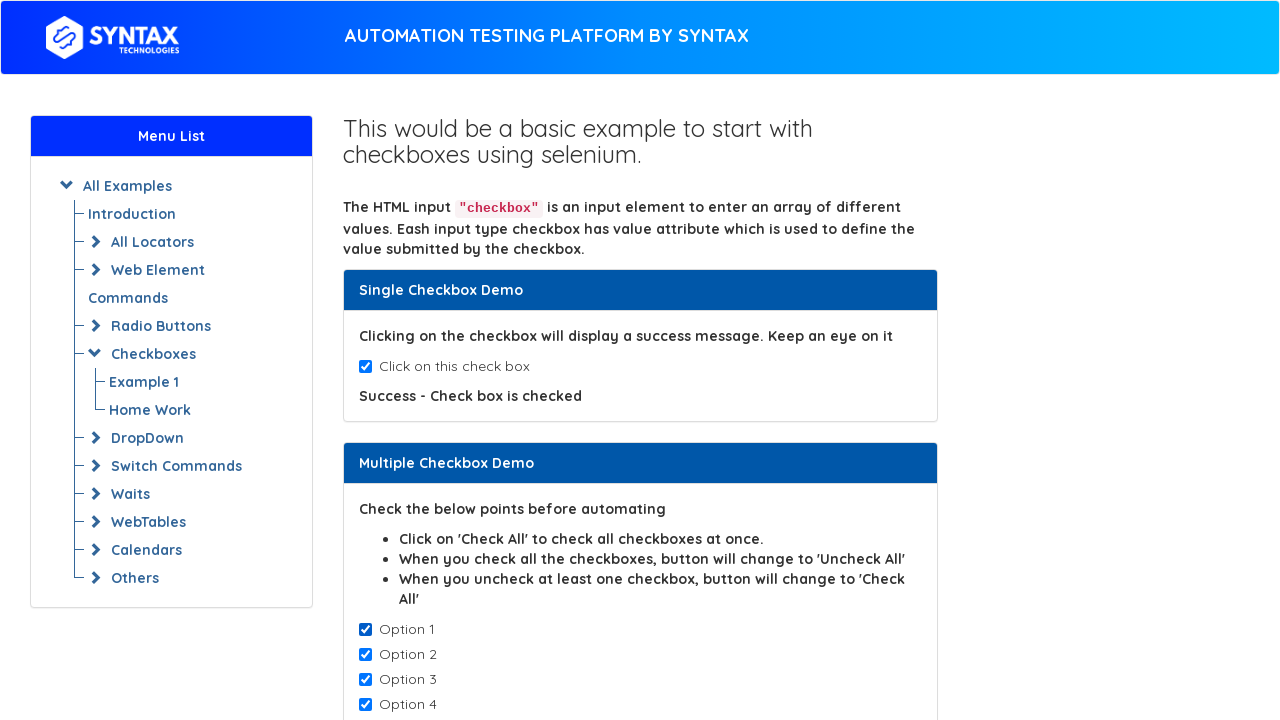

Clicked checkbox at index 3 to uncheck it at (365, 705) on input.cb1-element >> nth=3
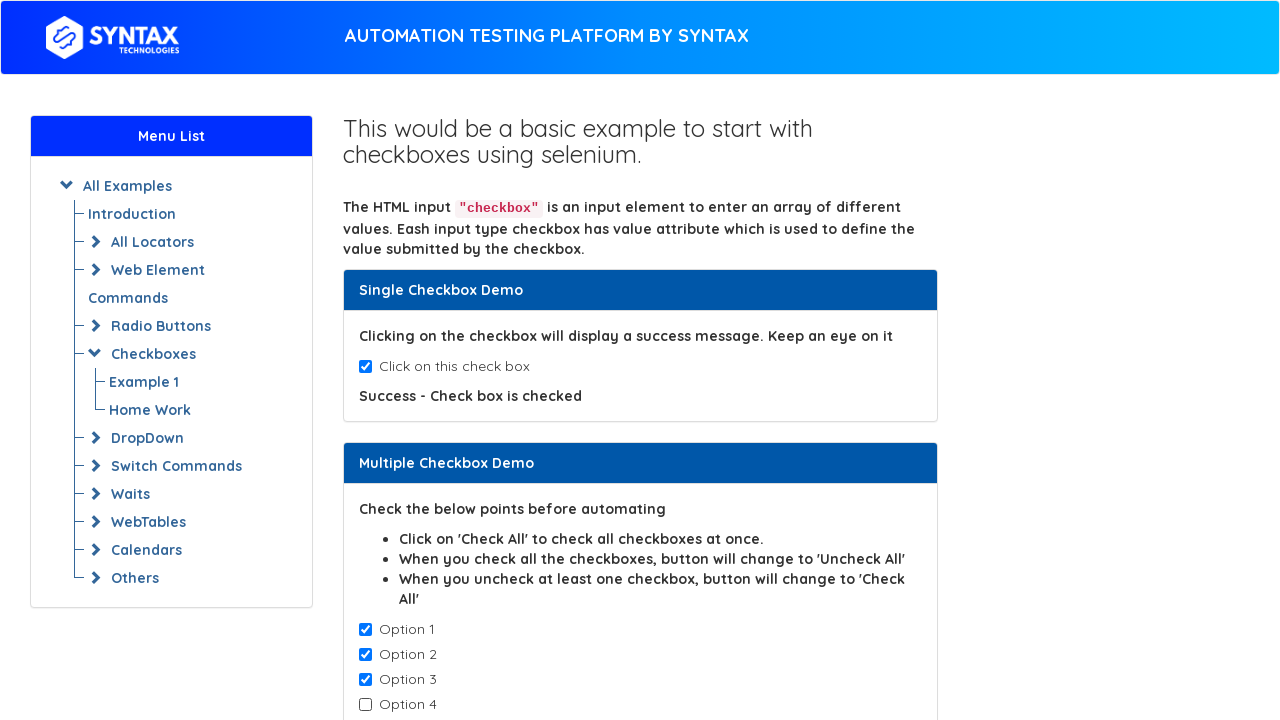

Clicked checkbox at index 2 to uncheck it at (365, 680) on input.cb1-element >> nth=2
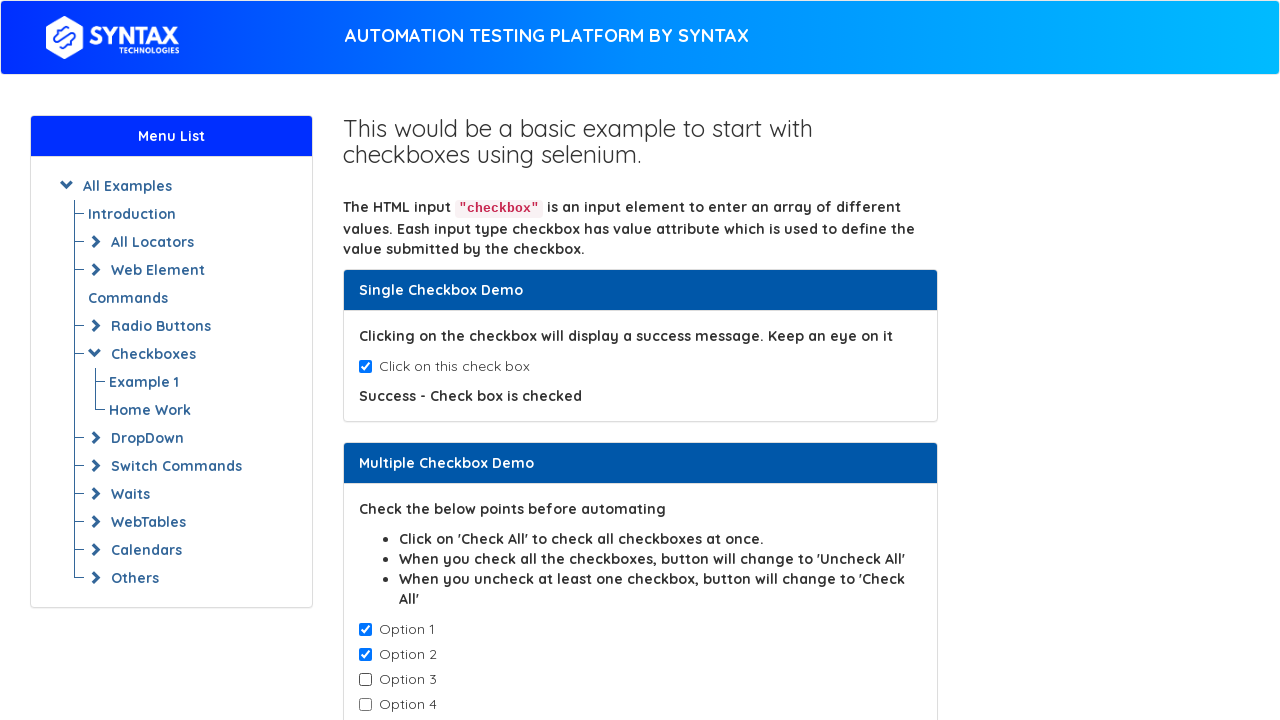

Clicked checkbox at index 1 to uncheck it at (365, 655) on input.cb1-element >> nth=1
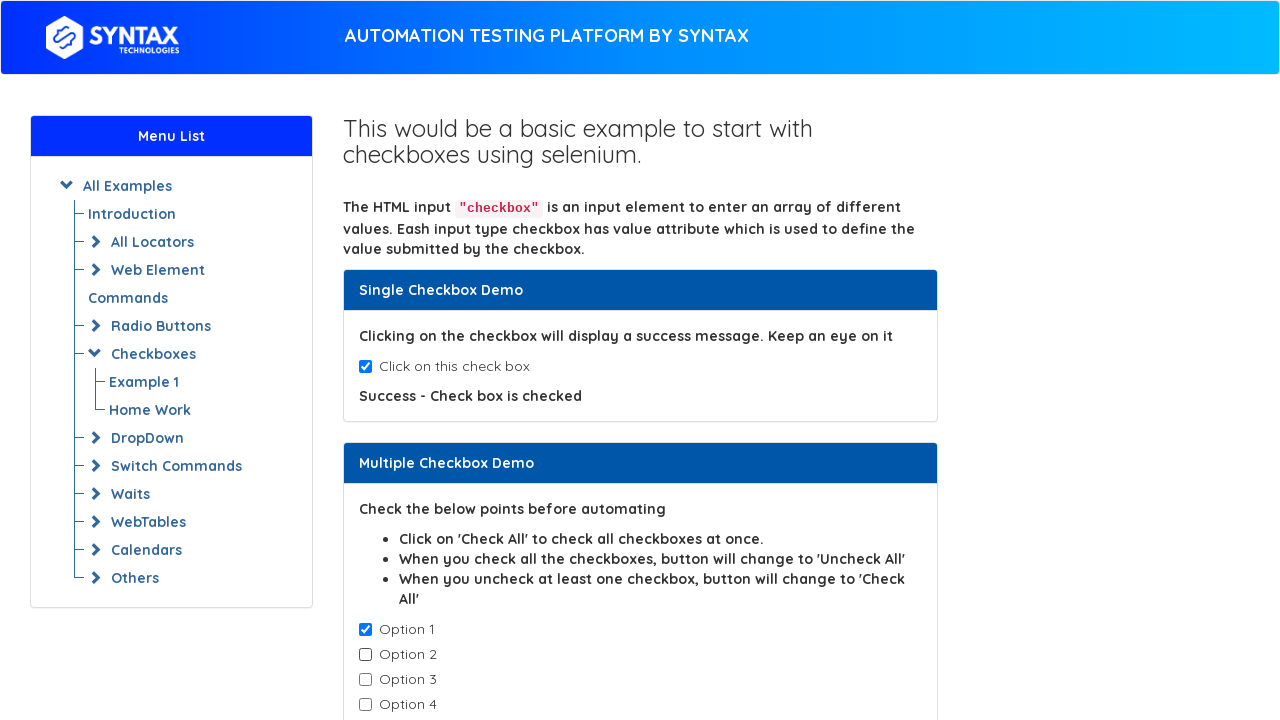

Clicked checkbox at index 0 to uncheck it at (365, 630) on input.cb1-element >> nth=0
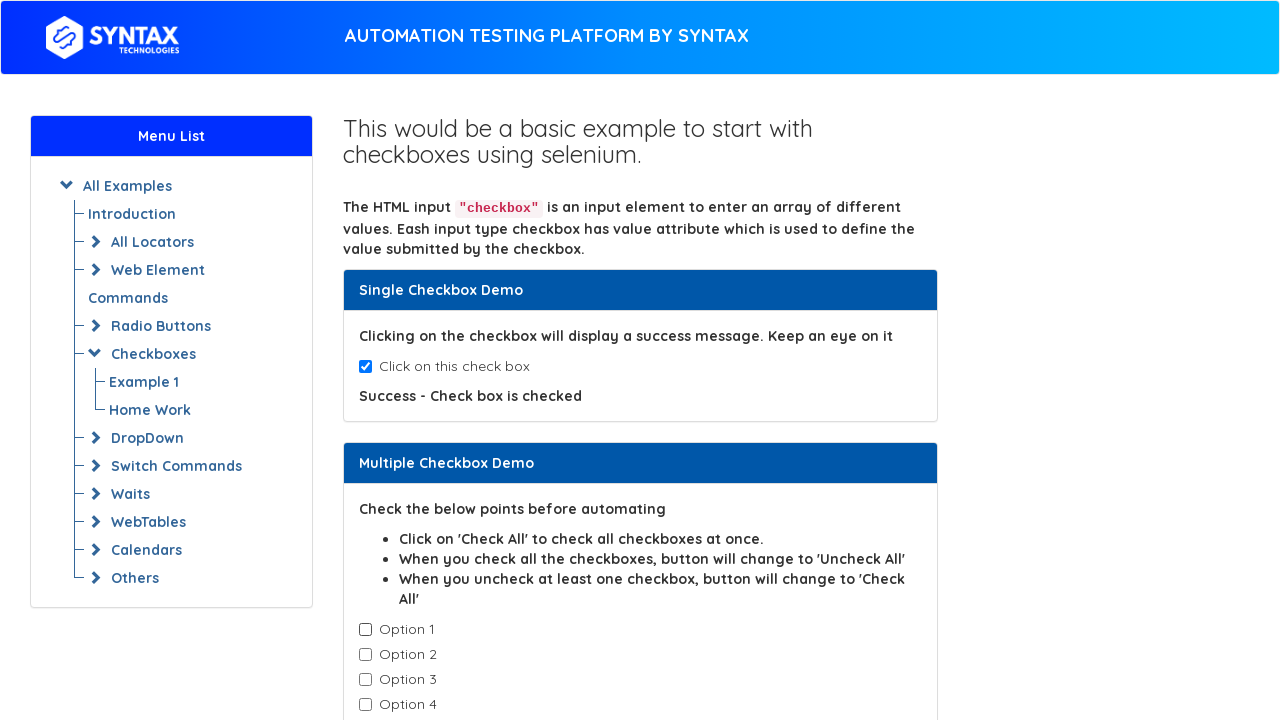

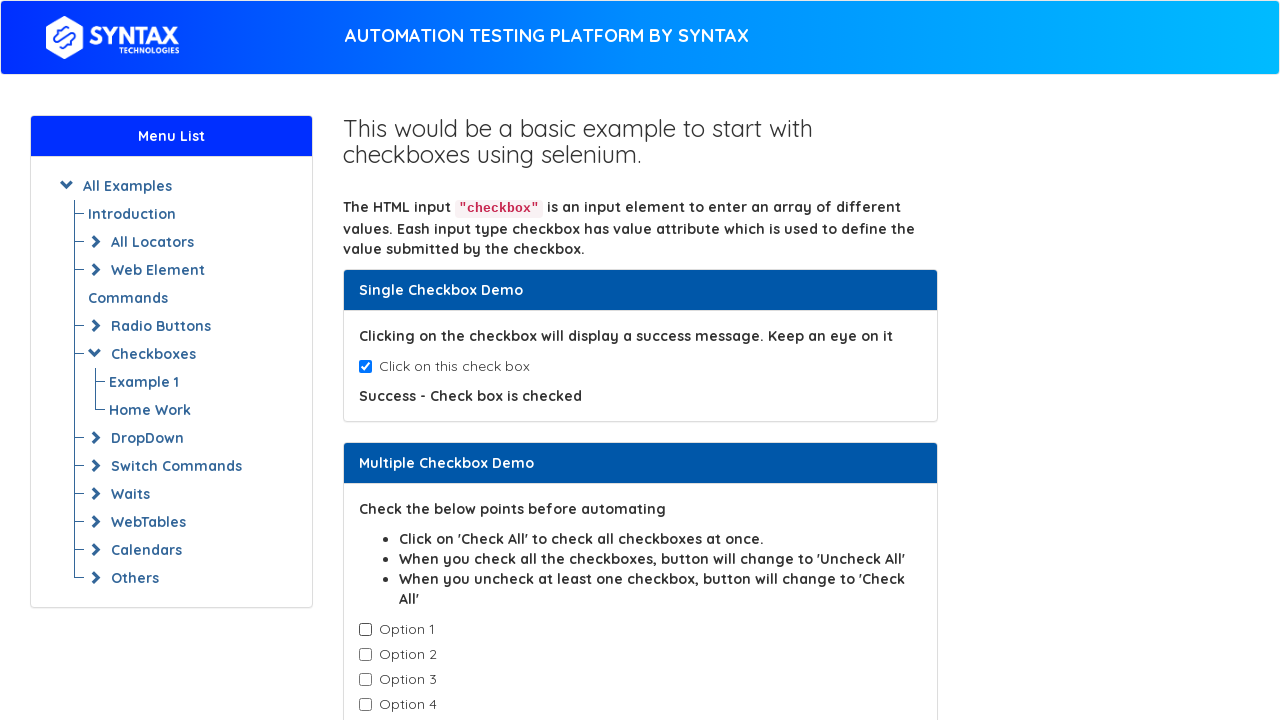